Tests that entered text is trimmed when editing a todo item

Starting URL: https://demo.playwright.dev/todomvc

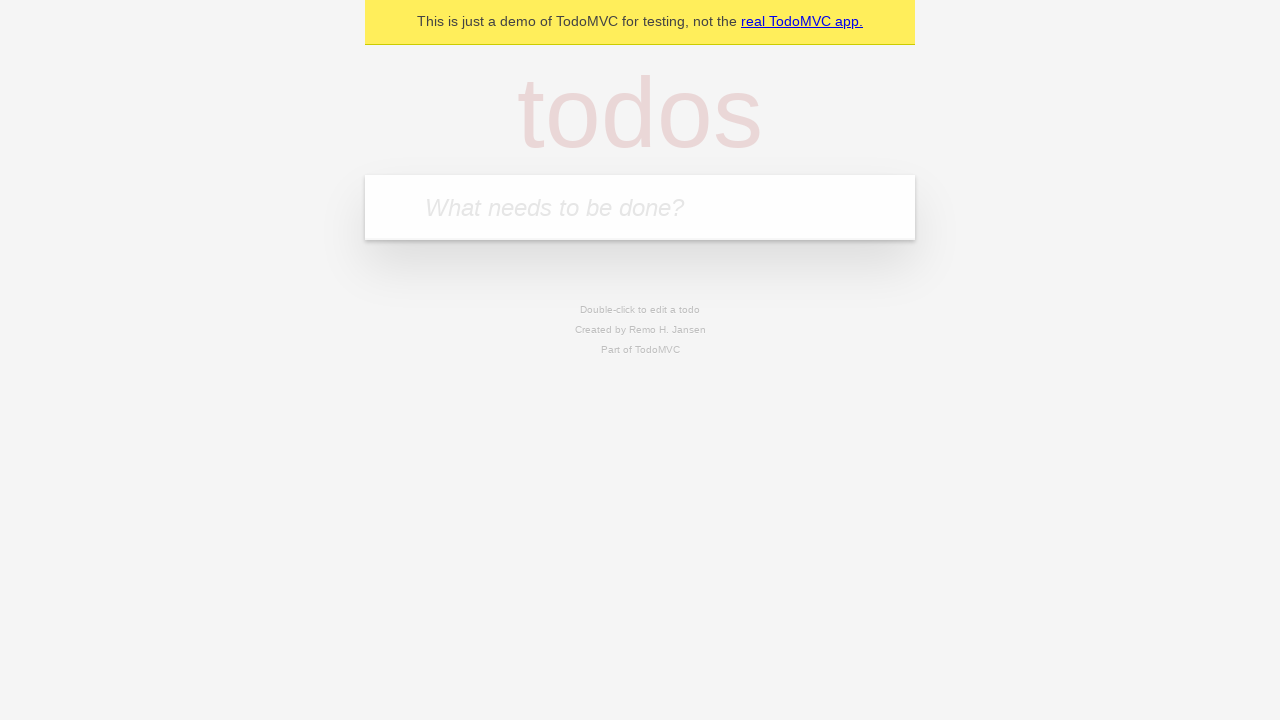

Located the new todo input field
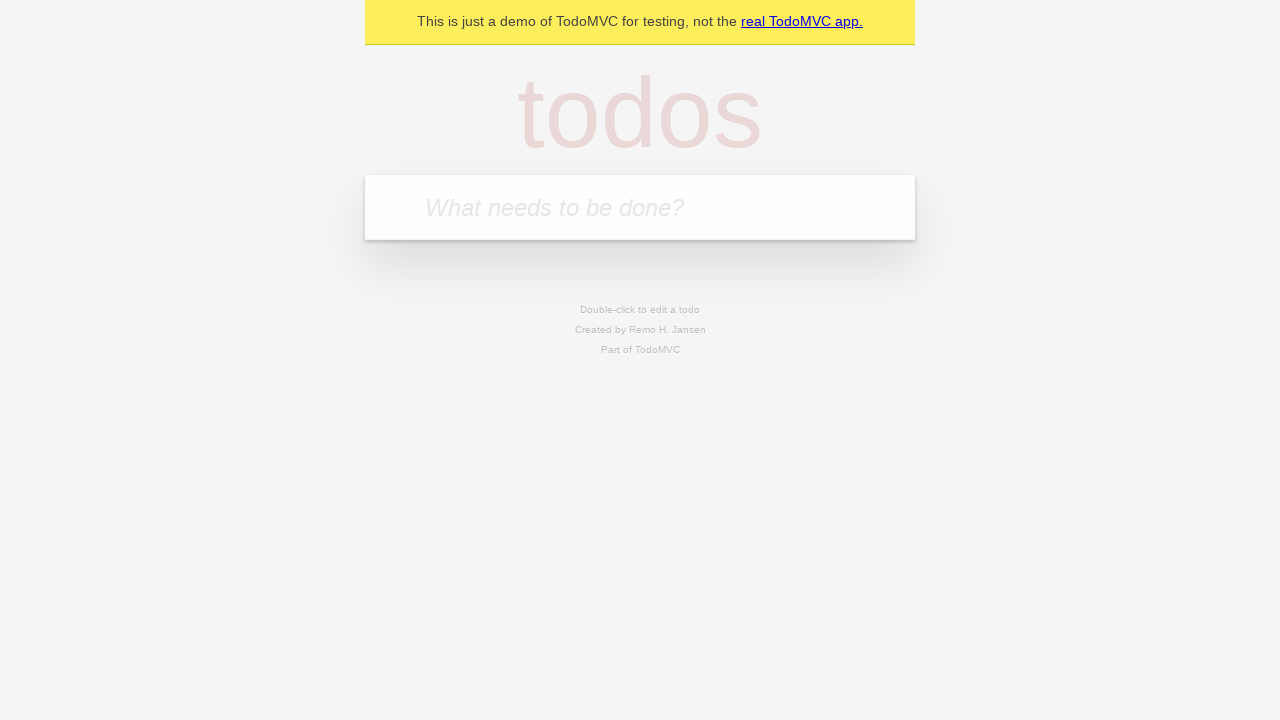

Filled todo input with 'buy some cheese' on internal:attr=[placeholder="What needs to be done?"i]
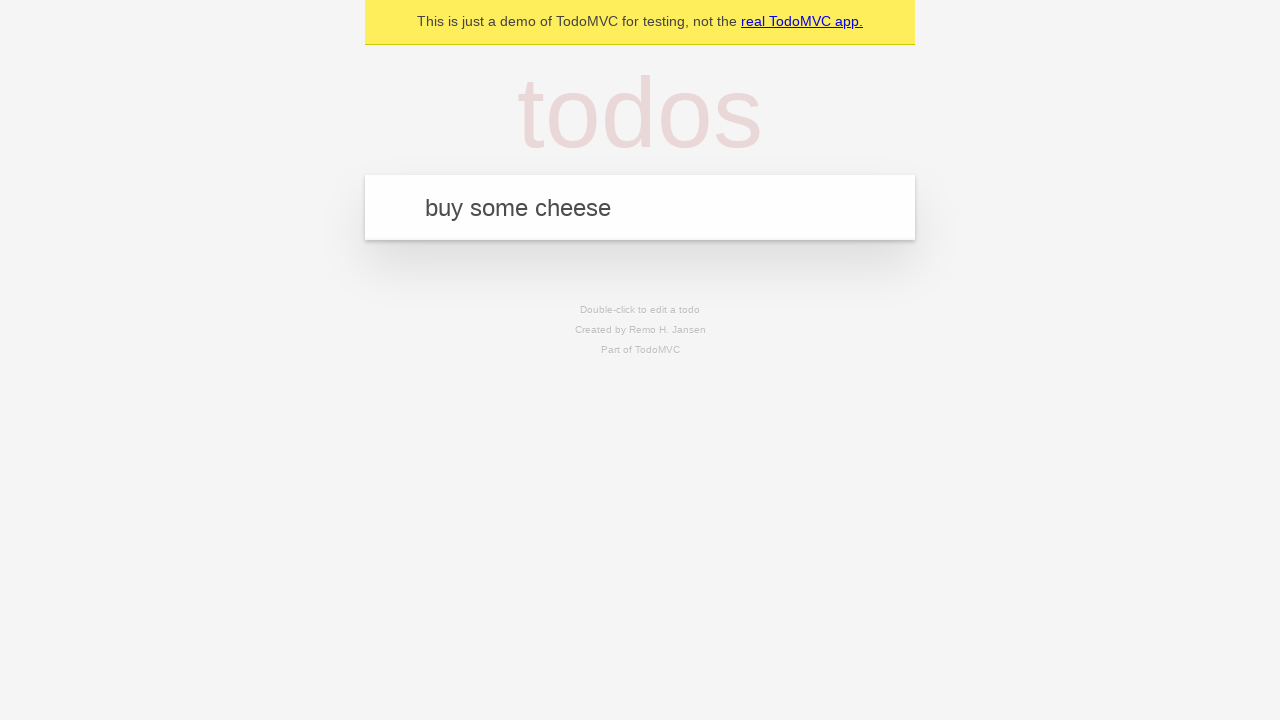

Pressed Enter to create todo 'buy some cheese' on internal:attr=[placeholder="What needs to be done?"i]
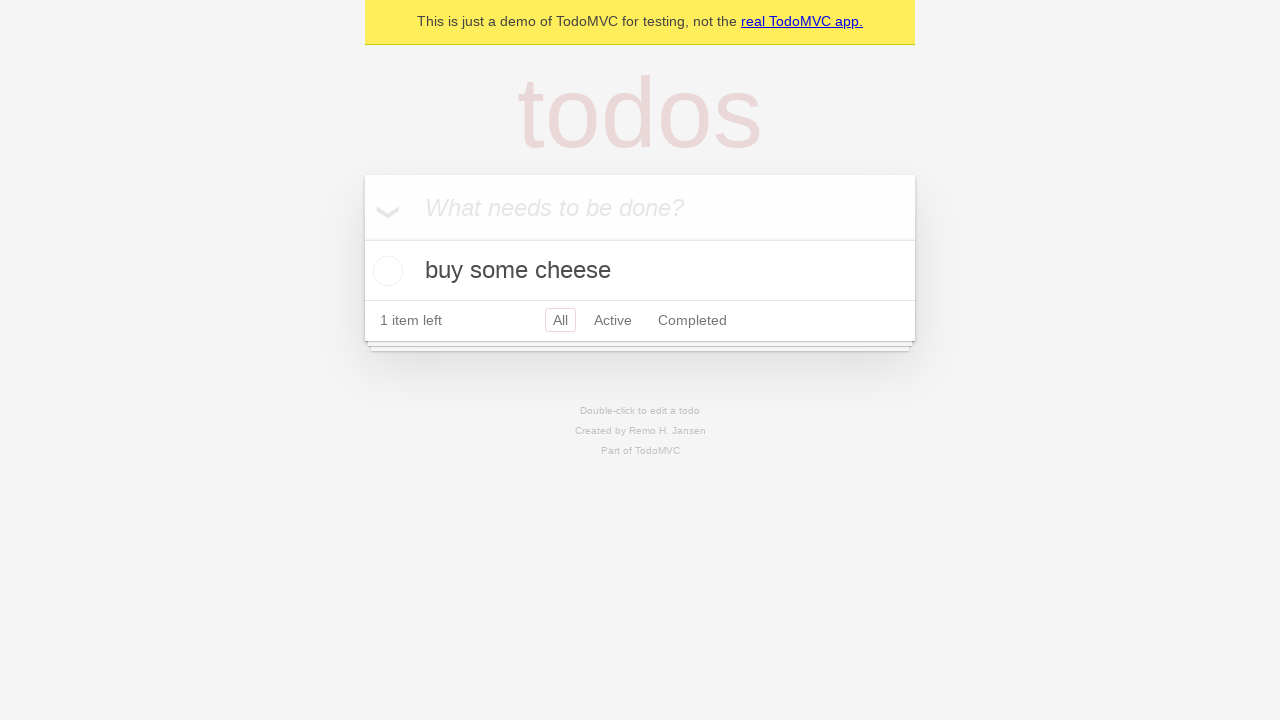

Filled todo input with 'feed the cat' on internal:attr=[placeholder="What needs to be done?"i]
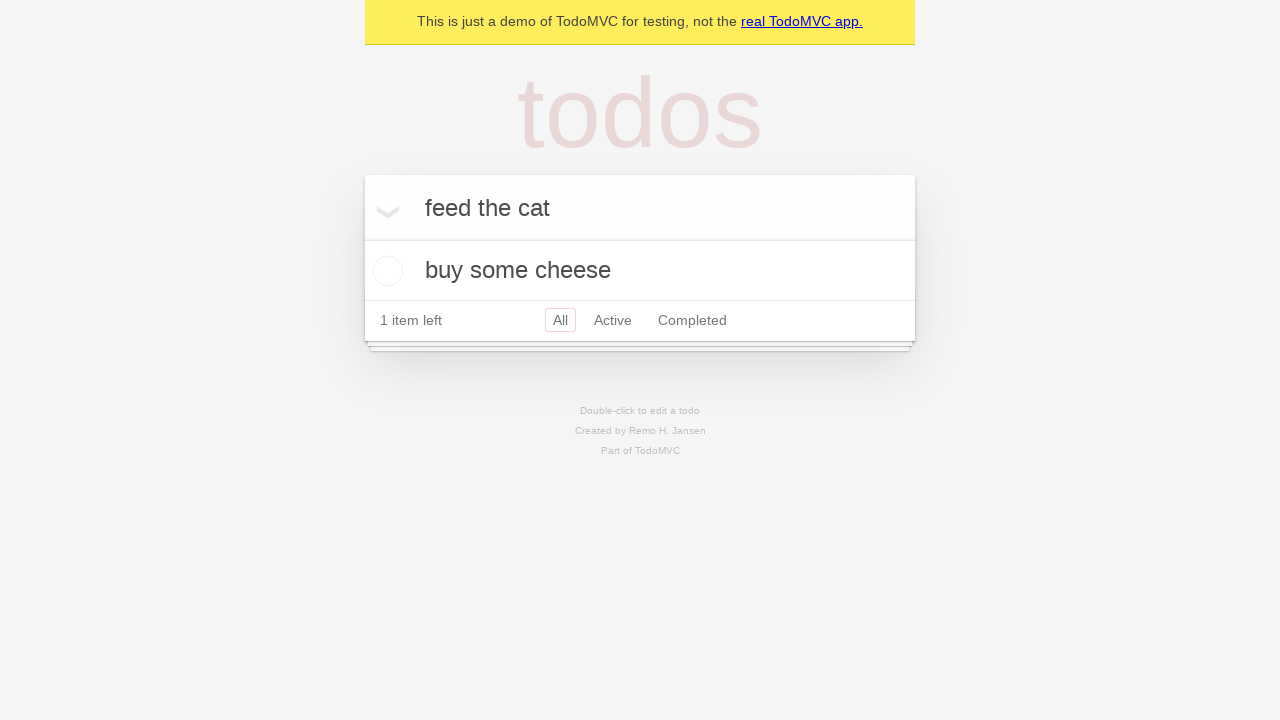

Pressed Enter to create todo 'feed the cat' on internal:attr=[placeholder="What needs to be done?"i]
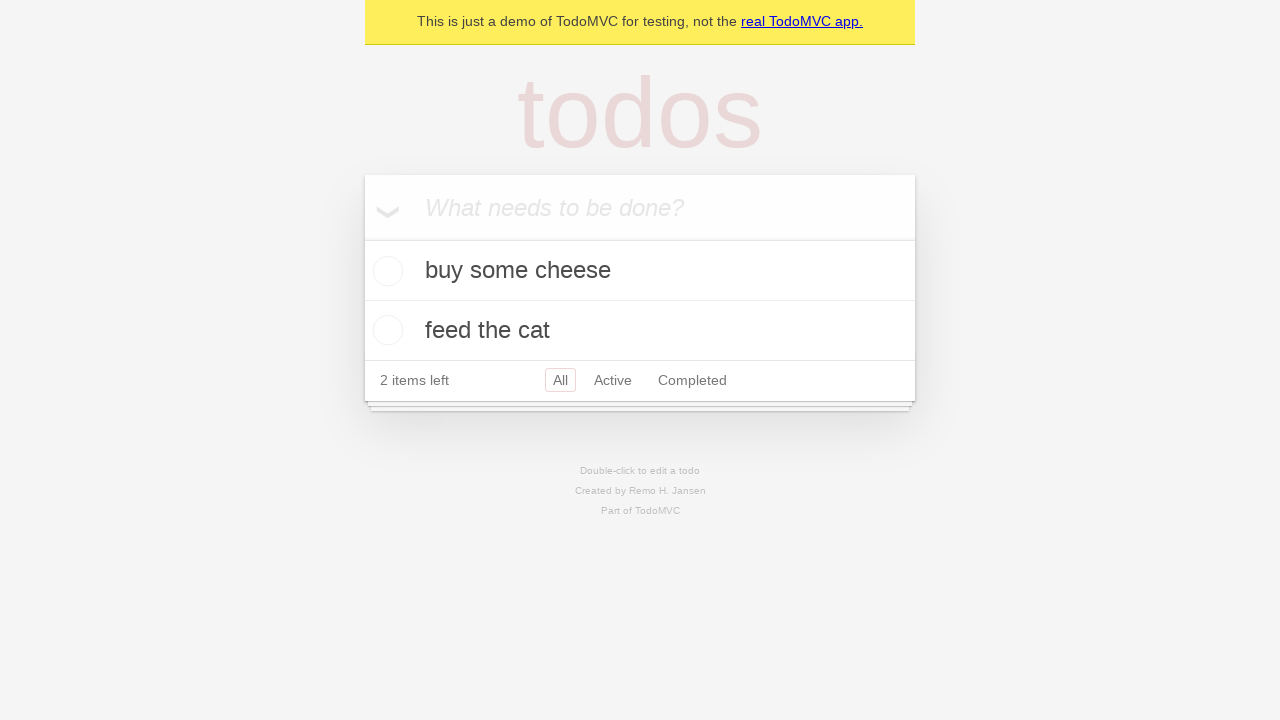

Filled todo input with 'book a doctors appointment' on internal:attr=[placeholder="What needs to be done?"i]
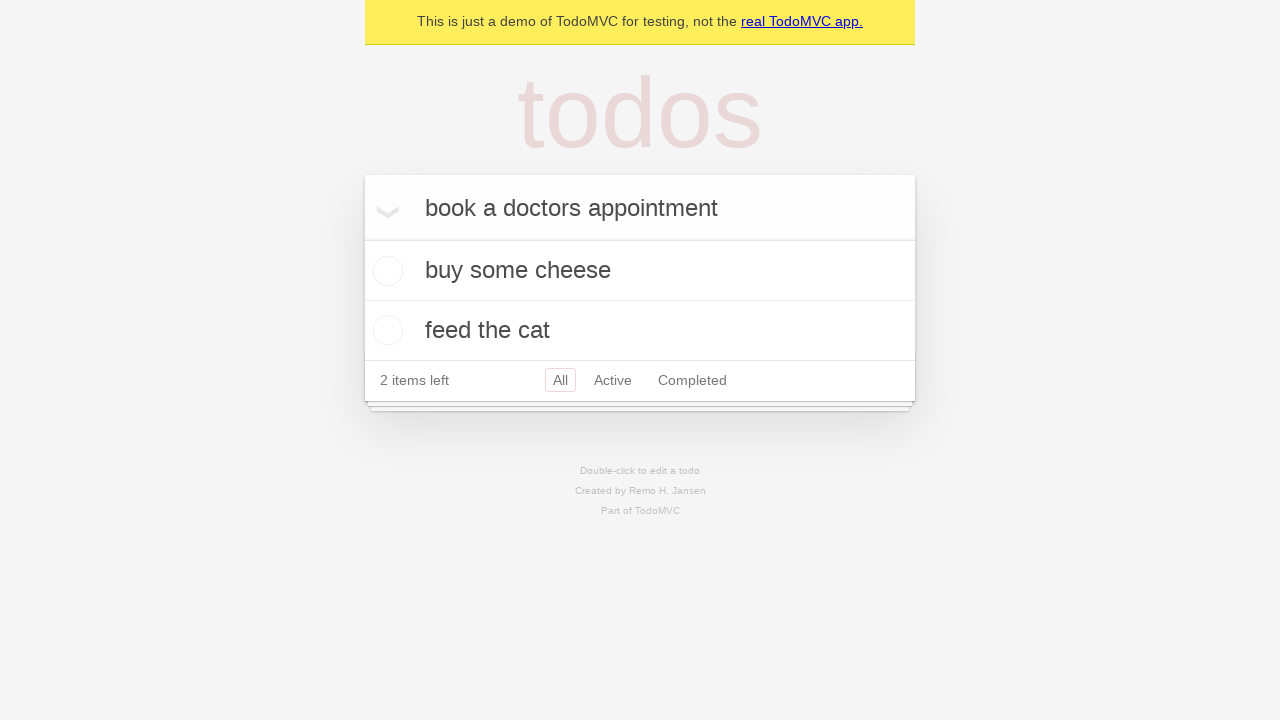

Pressed Enter to create todo 'book a doctors appointment' on internal:attr=[placeholder="What needs to be done?"i]
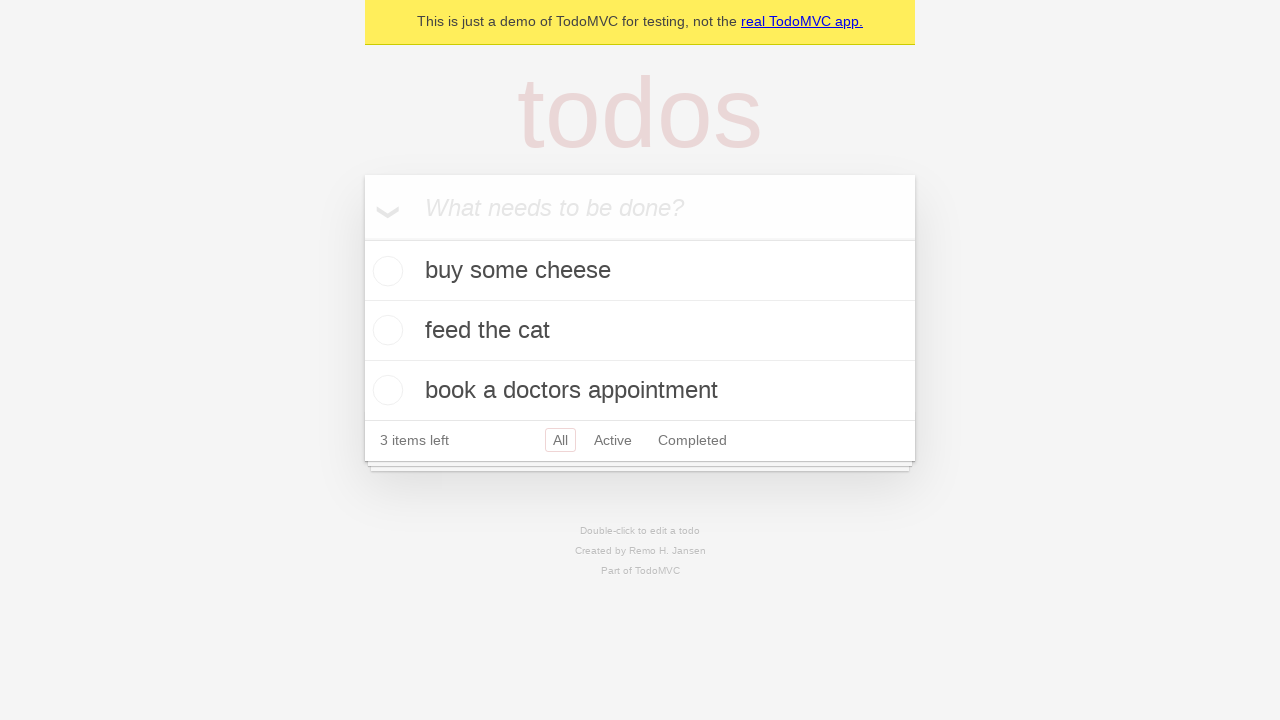

Waited for all 3 todos to be created
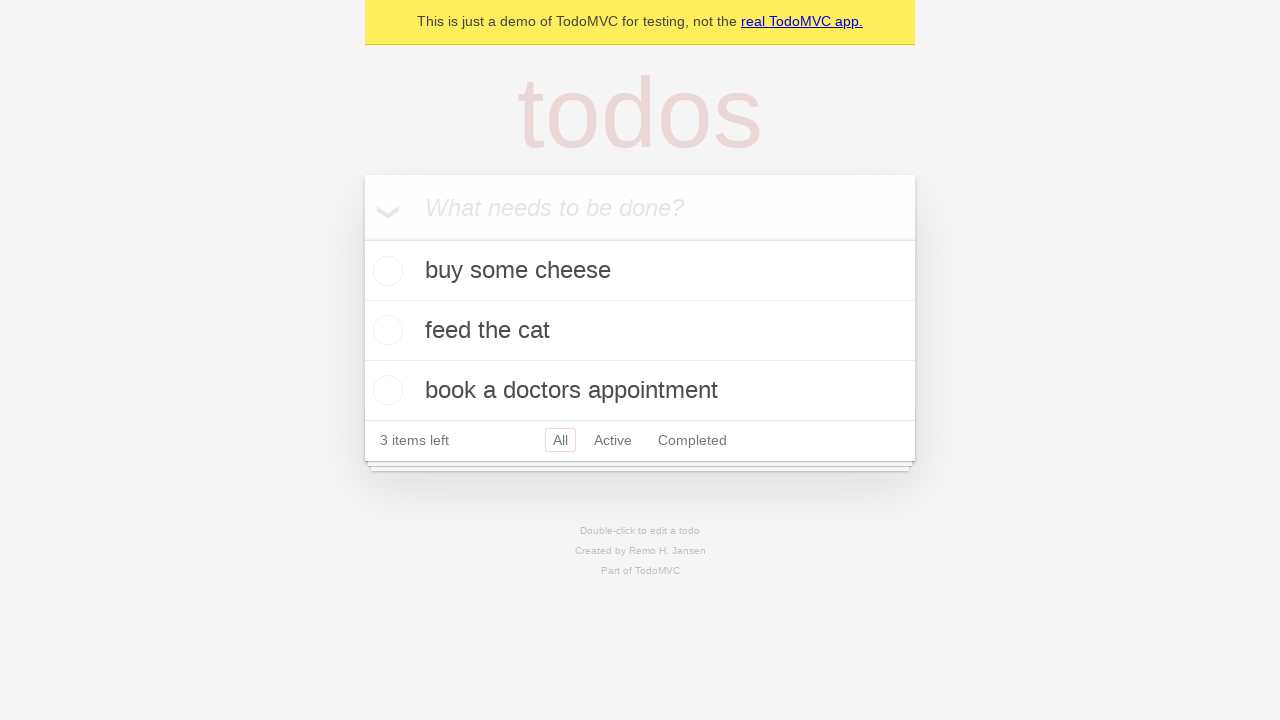

Located all todo items
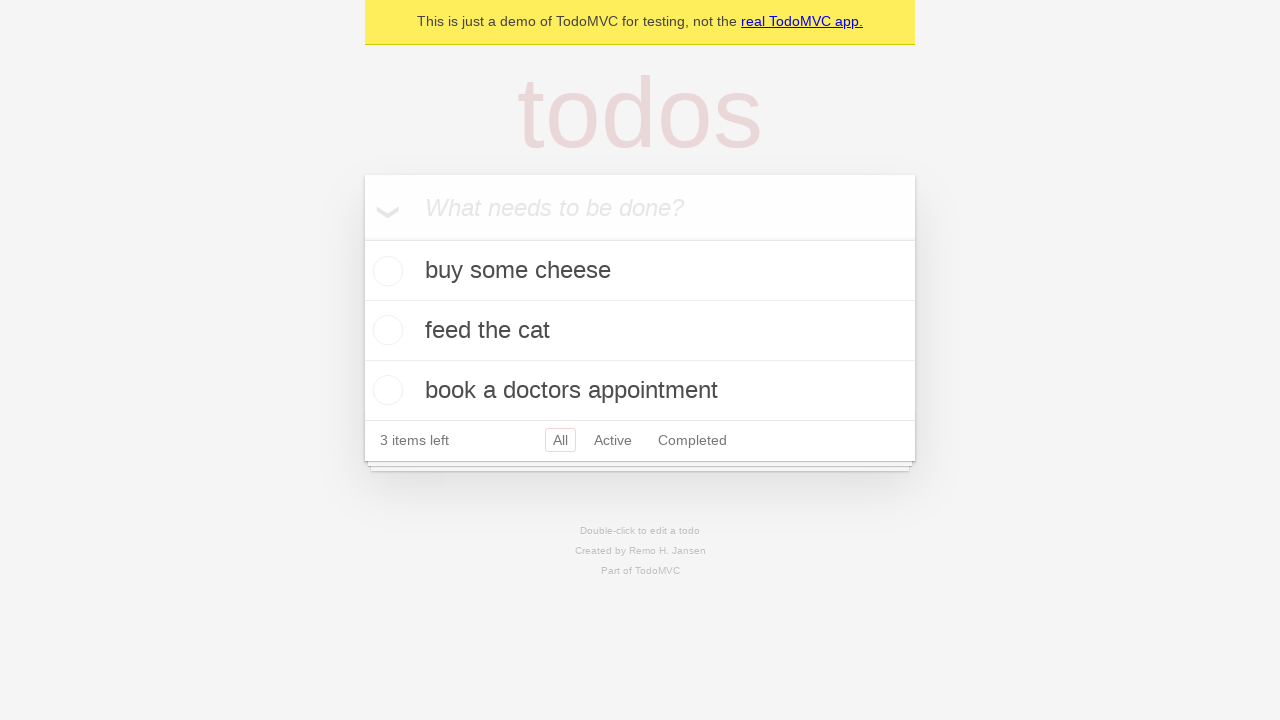

Double-clicked on the second todo item to enter edit mode at (640, 331) on internal:testid=[data-testid="todo-item"s] >> nth=1
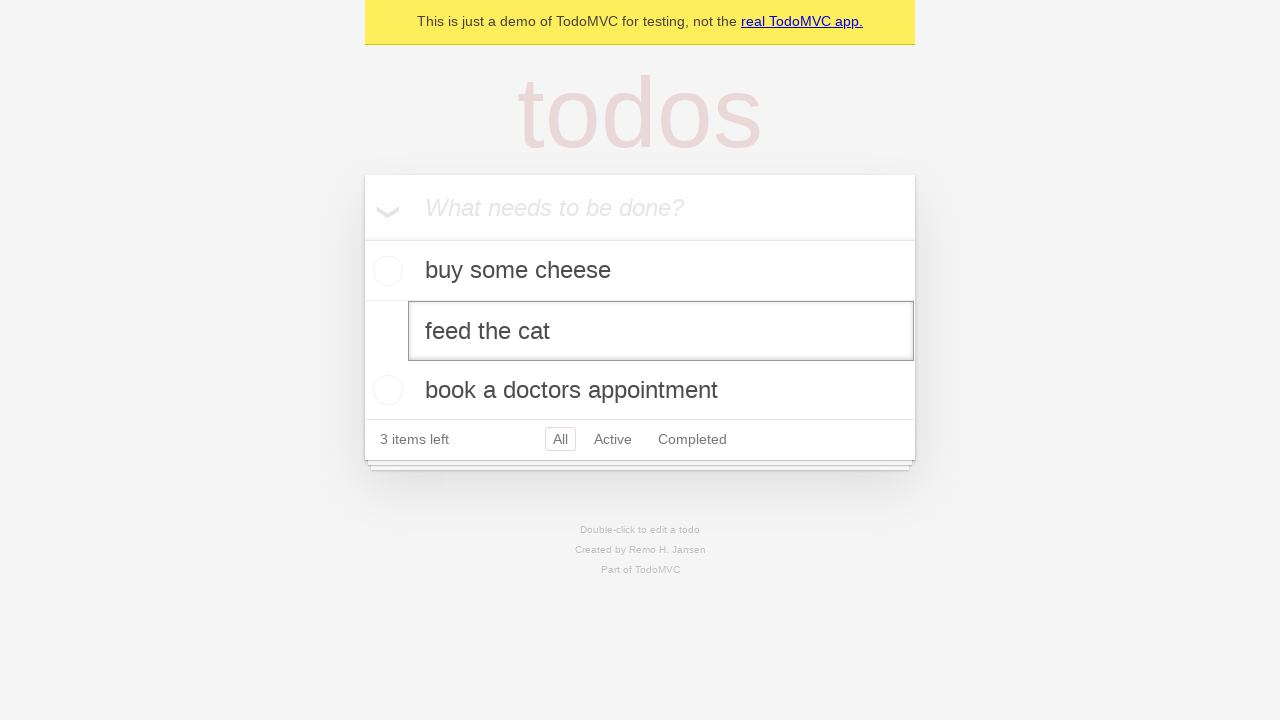

Located the edit input field for the second todo
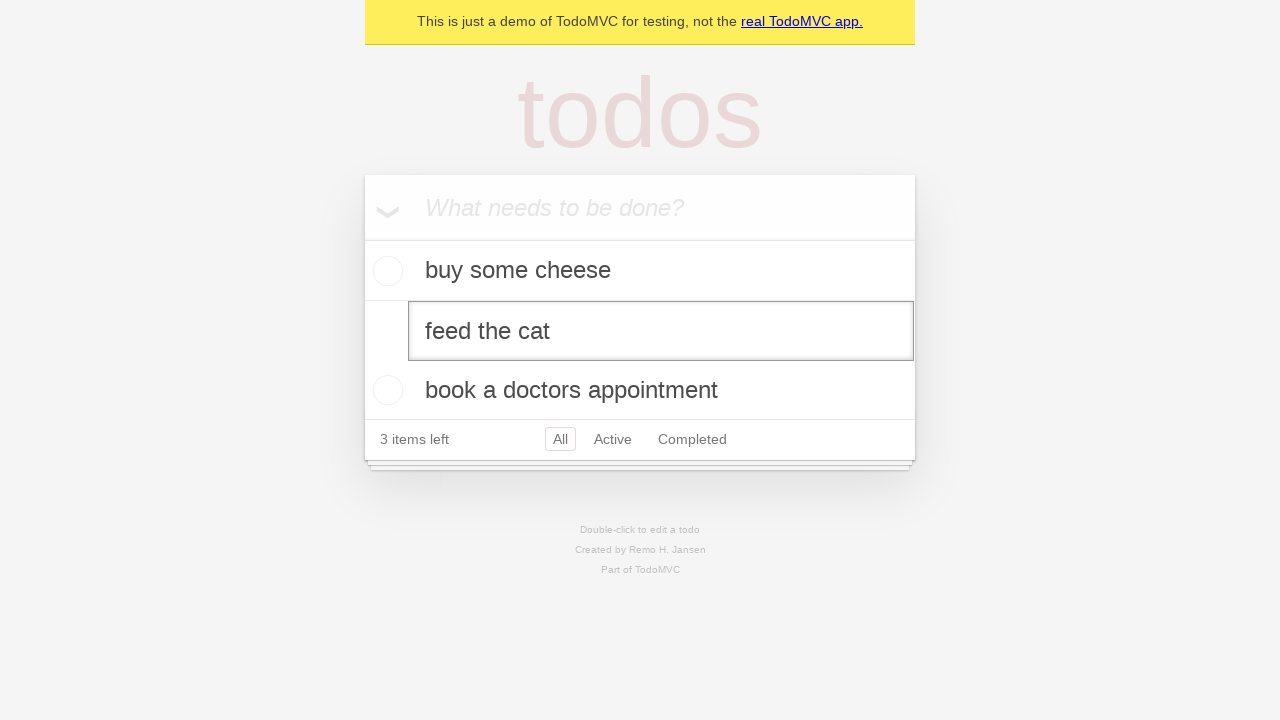

Filled edit input with text containing leading and trailing whitespace on internal:testid=[data-testid="todo-item"s] >> nth=1 >> internal:role=textbox[nam
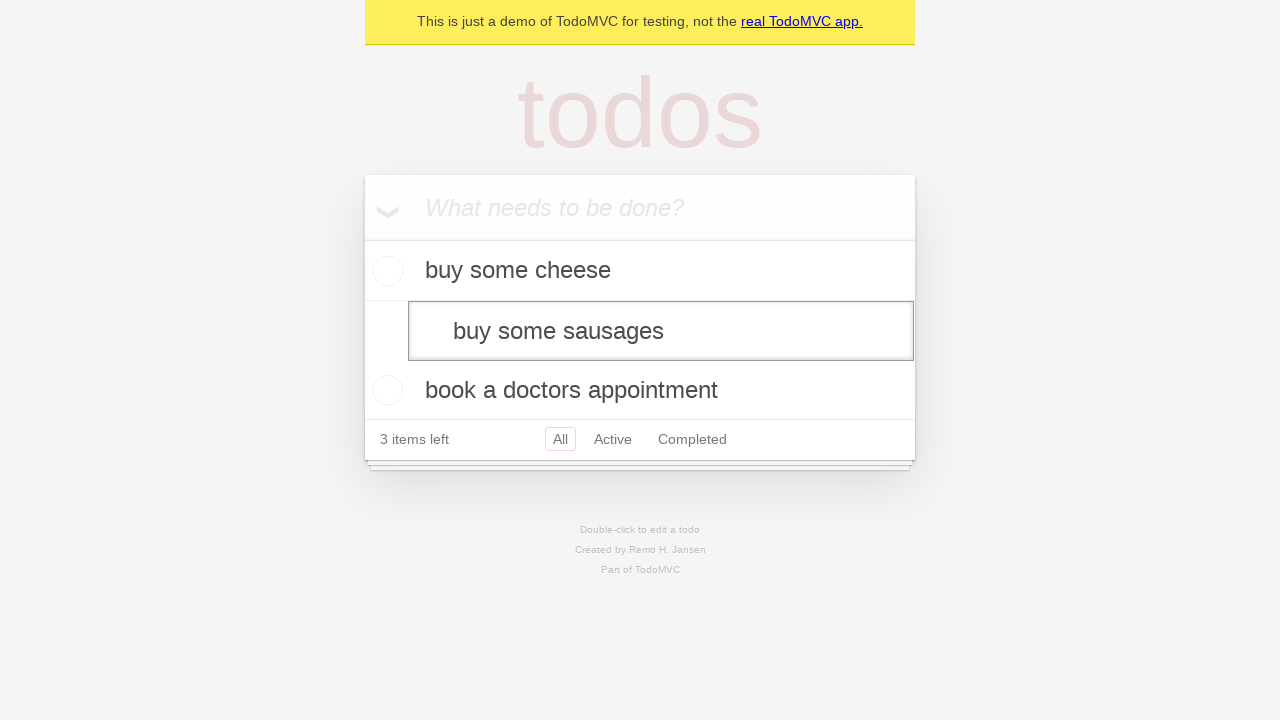

Pressed Enter to save the edited todo text on internal:testid=[data-testid="todo-item"s] >> nth=1 >> internal:role=textbox[nam
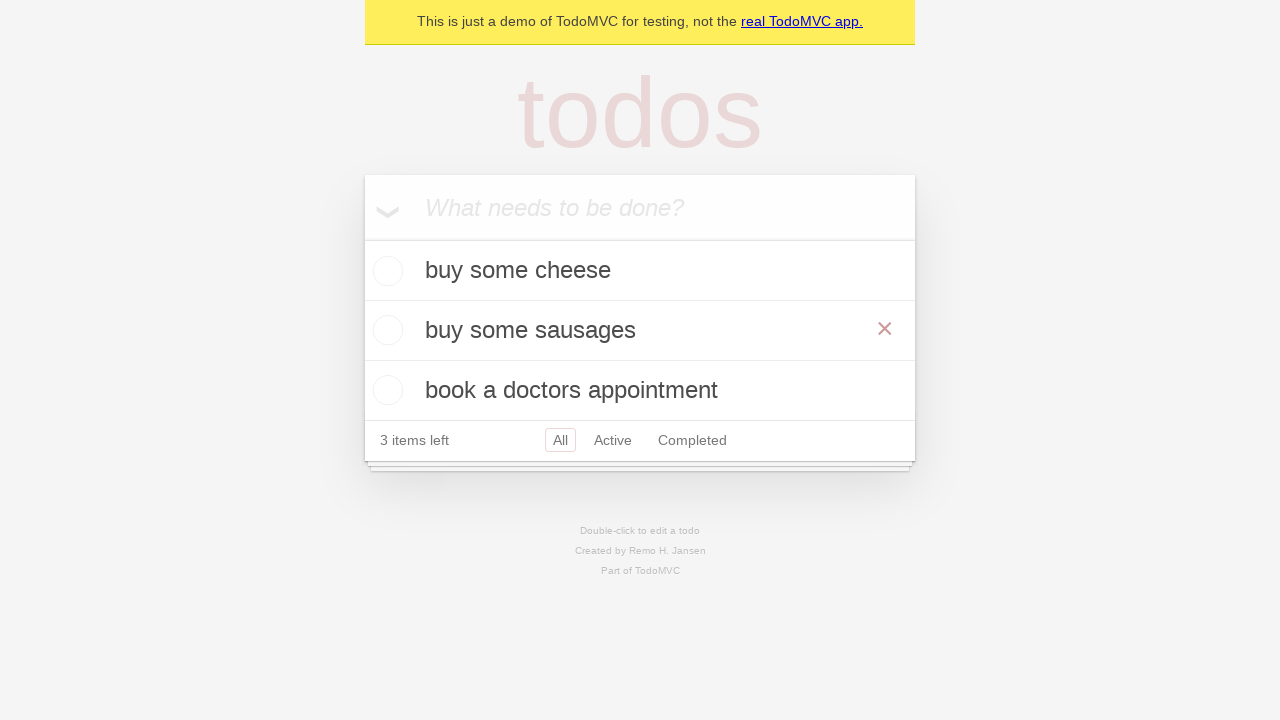

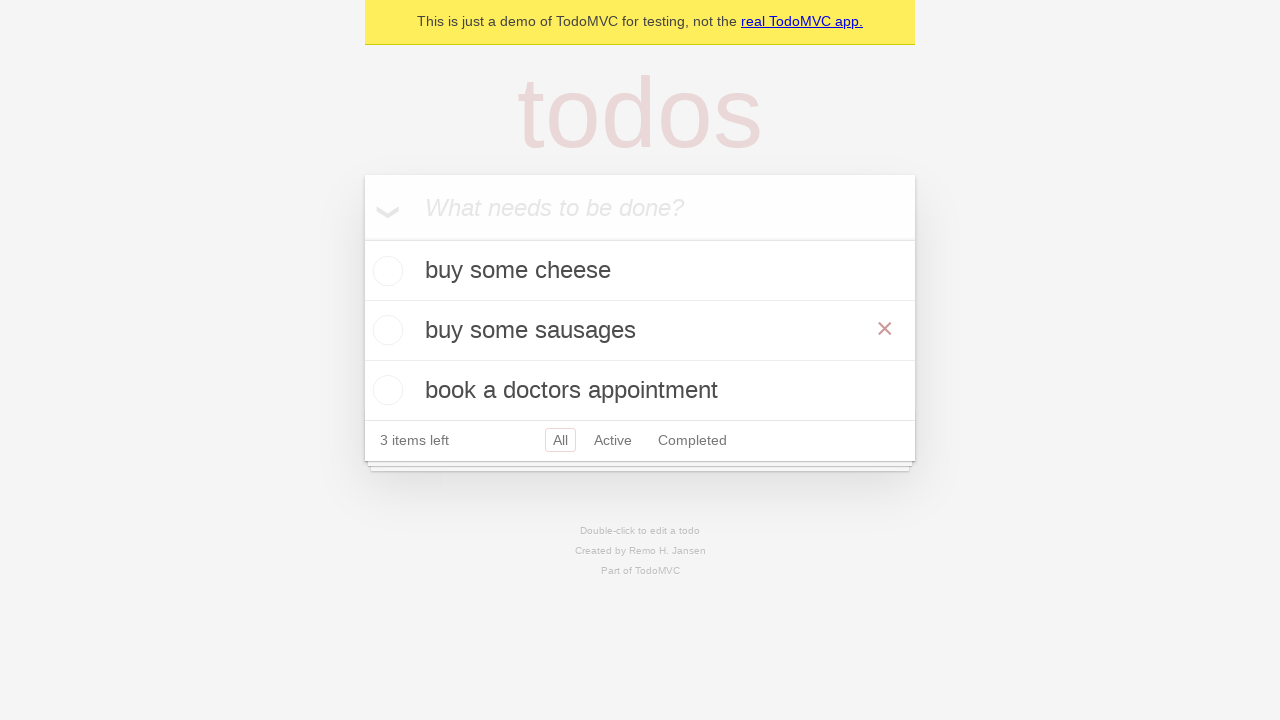